Tests browser window/tab switching functionality by clicking a button that opens a new tab, iterating through all window handles, and then switching back to the original window.

Starting URL: https://formy-project.herokuapp.com/switch-window

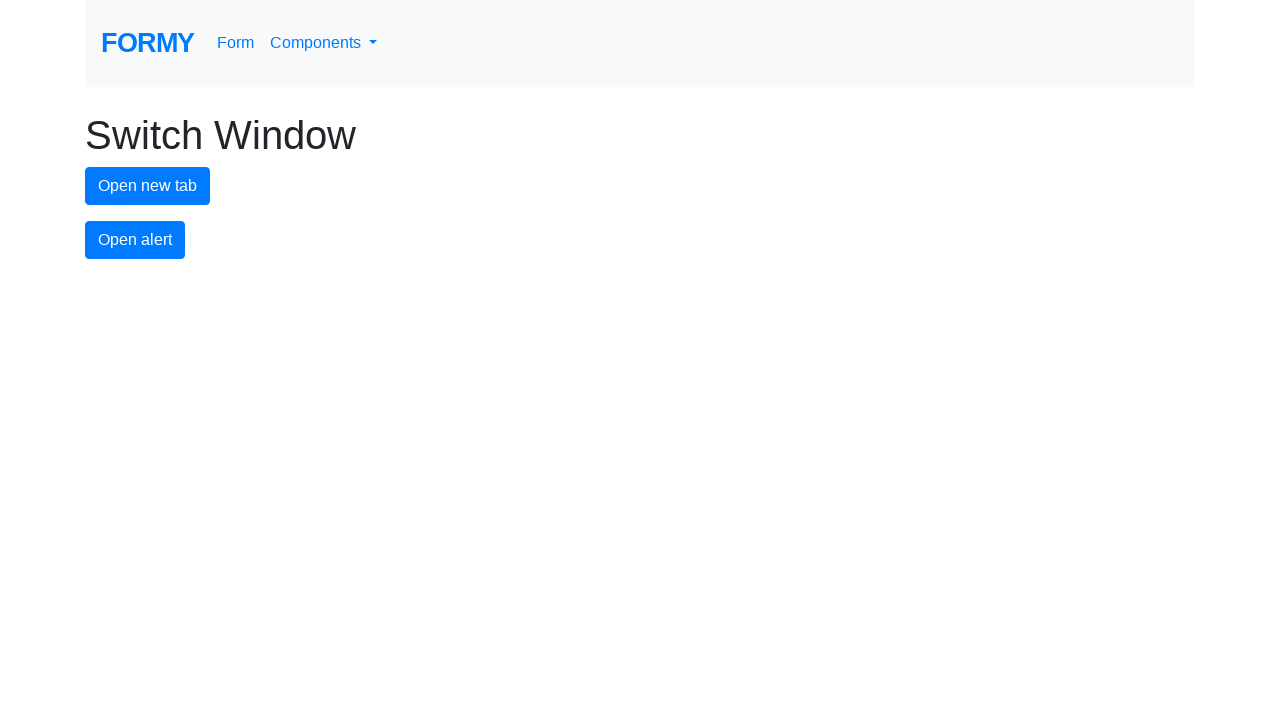

Clicked new tab button to open a new window/tab at (148, 186) on #new-tab-button
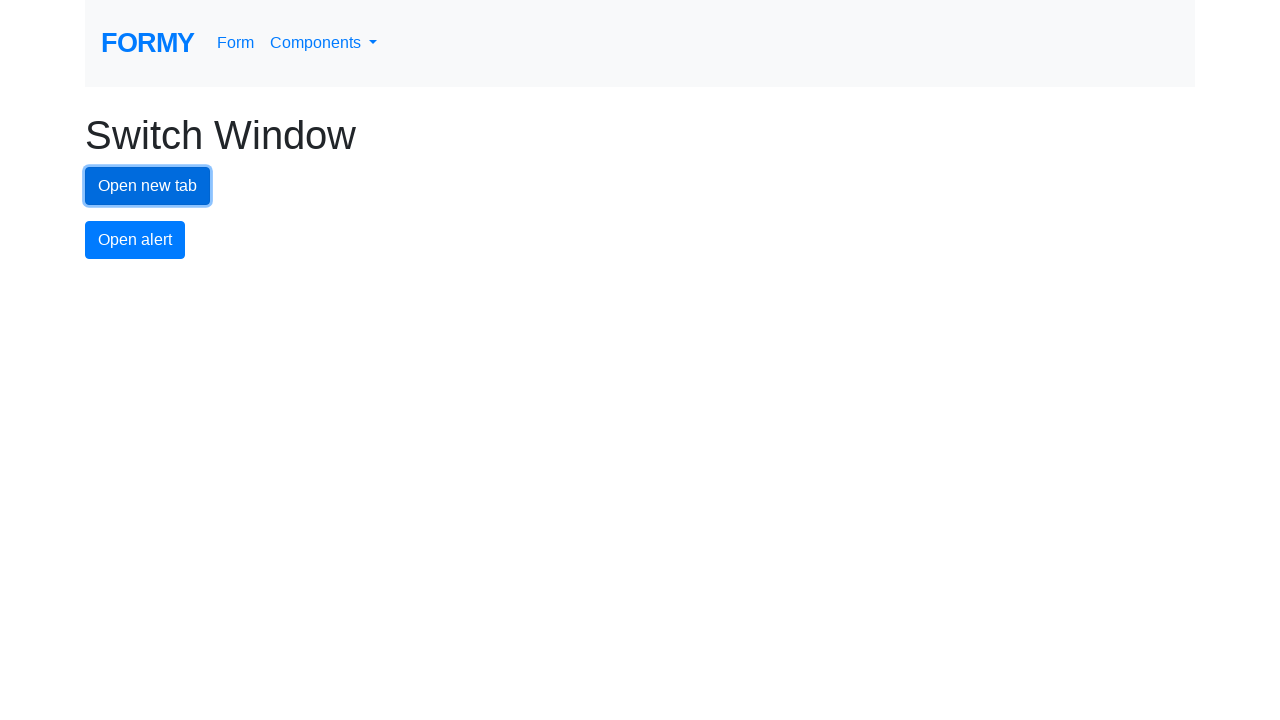

Waited for new tab to open
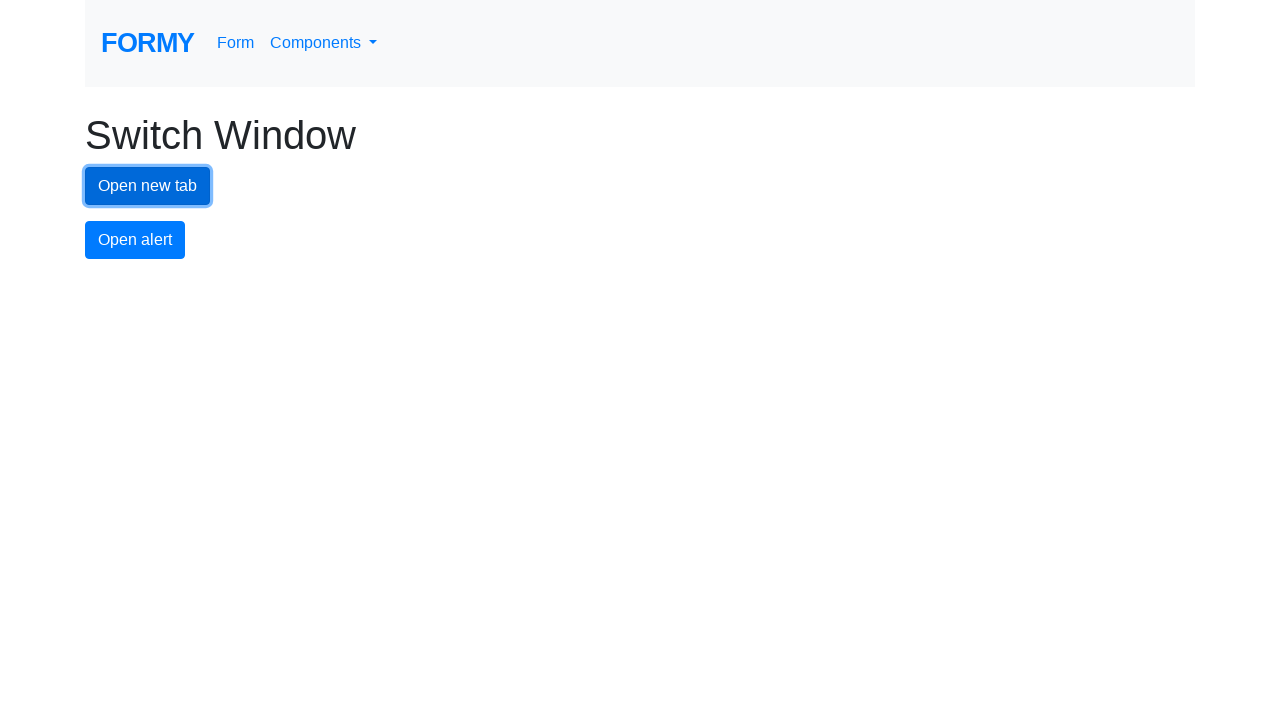

Retrieved all pages/tabs from context
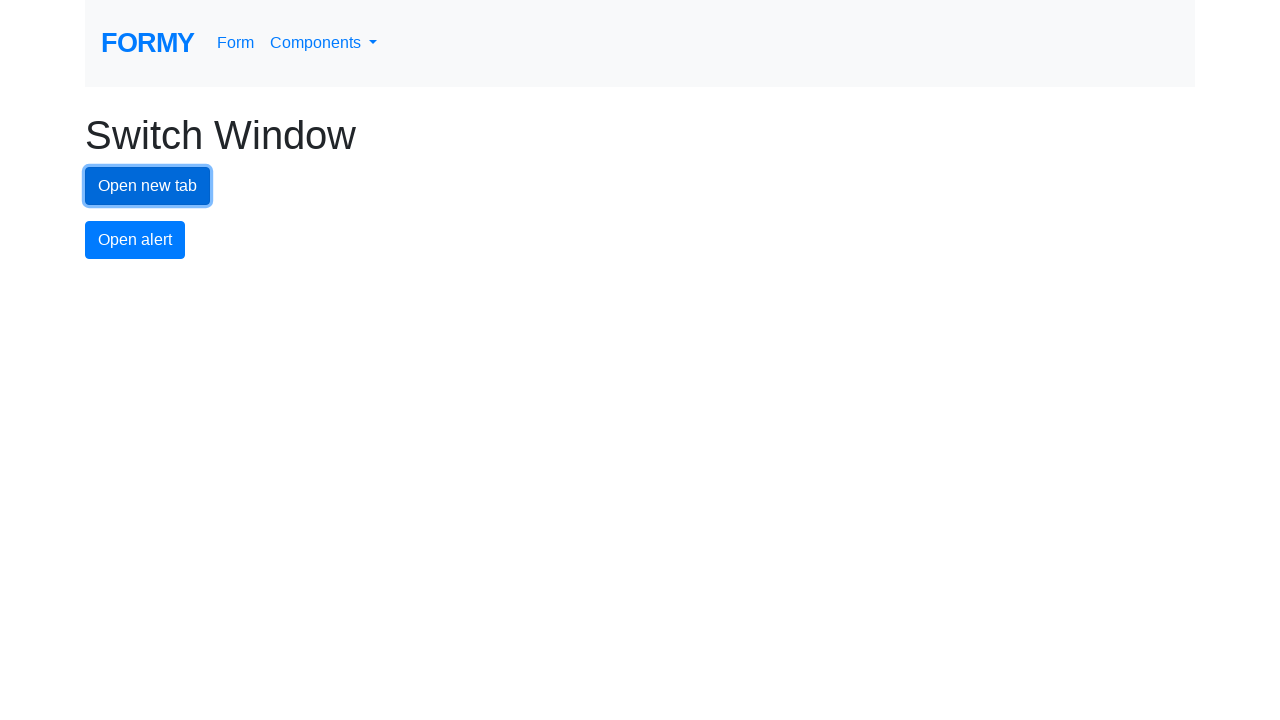

Brought a tab to the front
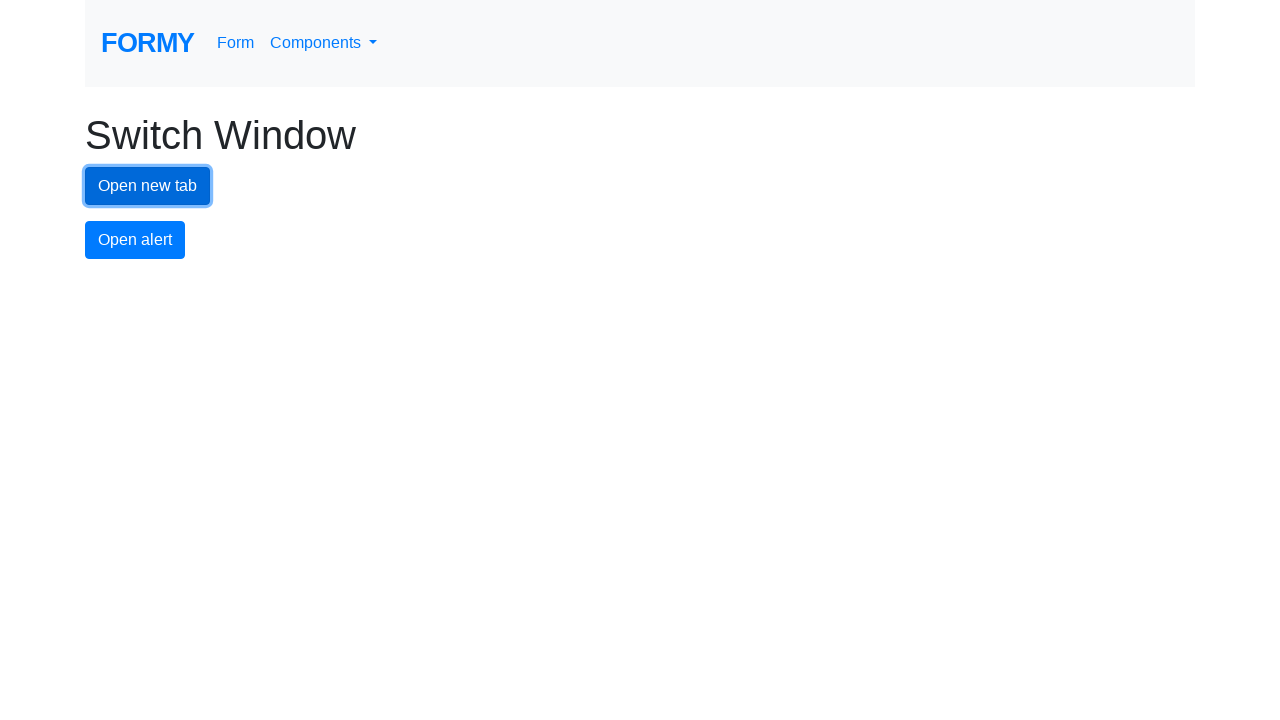

Waited 2 seconds on current tab
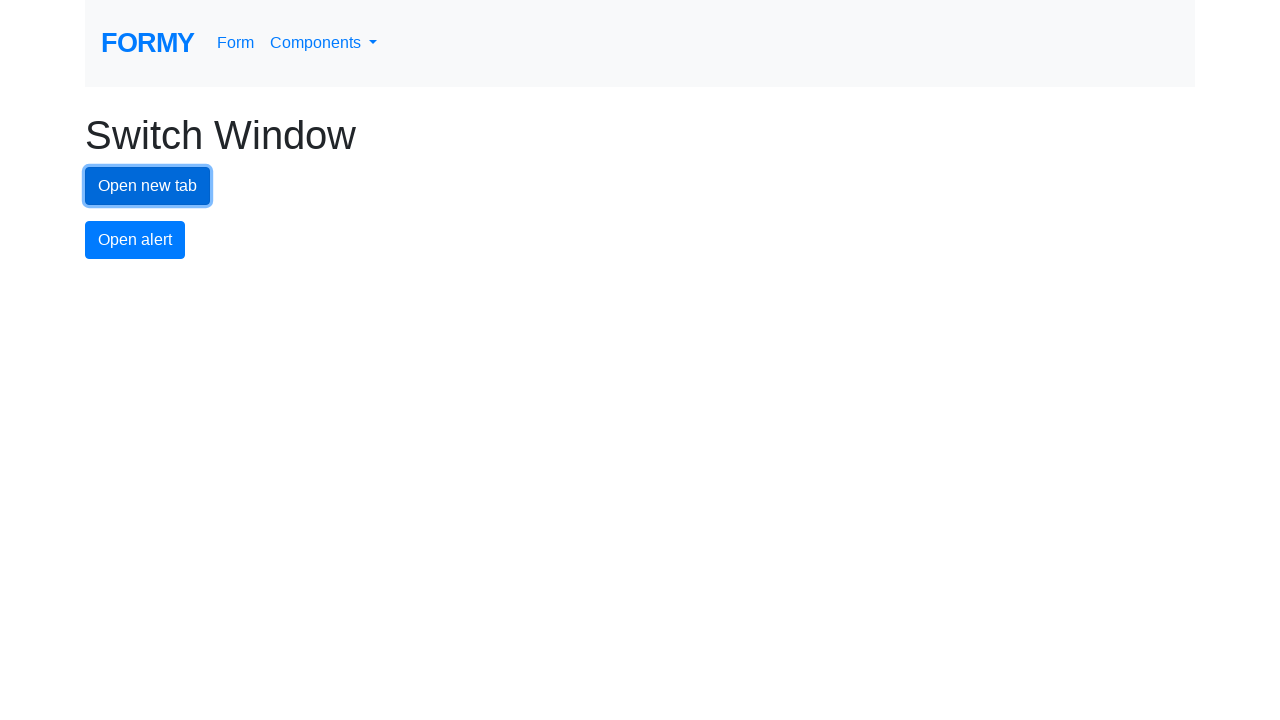

Brought a tab to the front
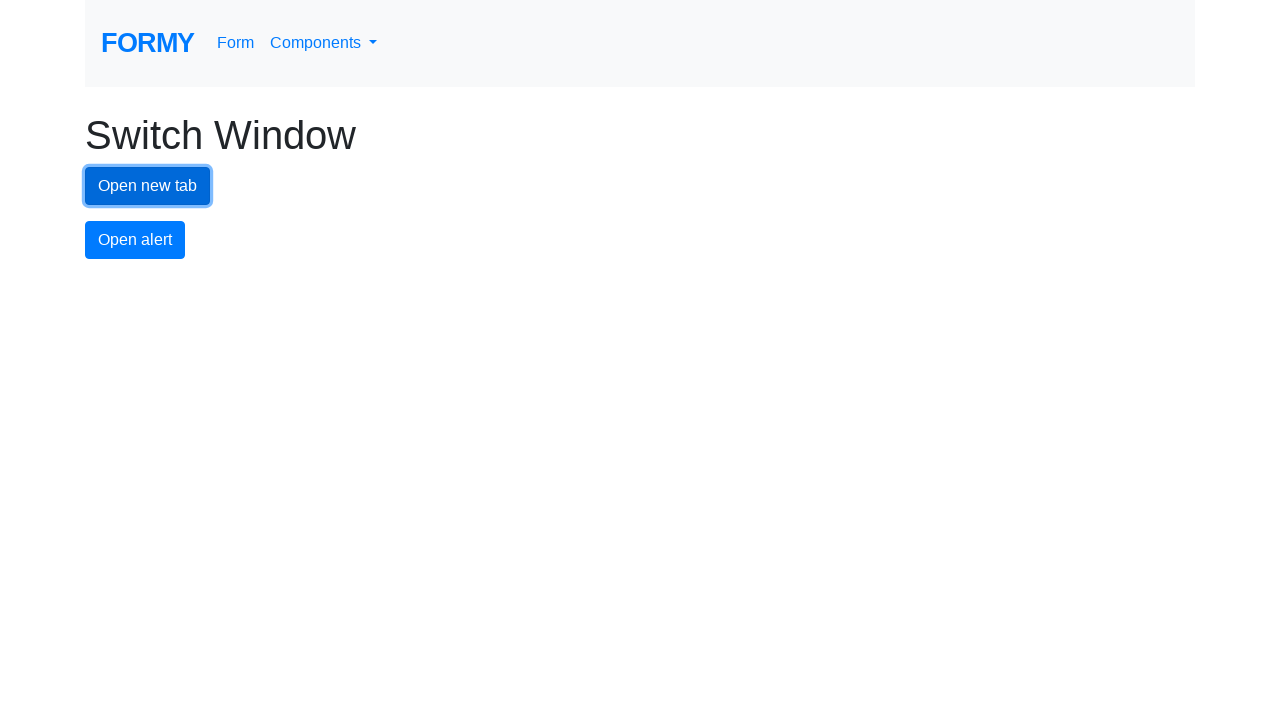

Waited 2 seconds on current tab
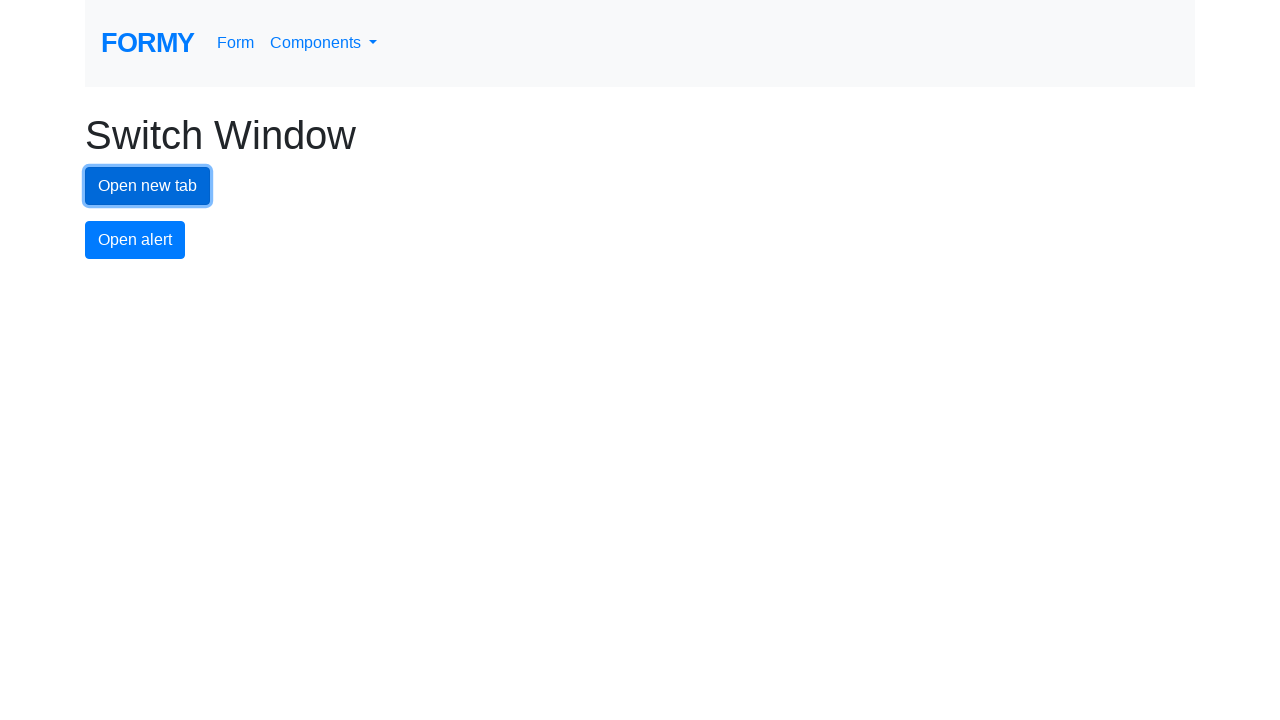

Switched back to the original tab
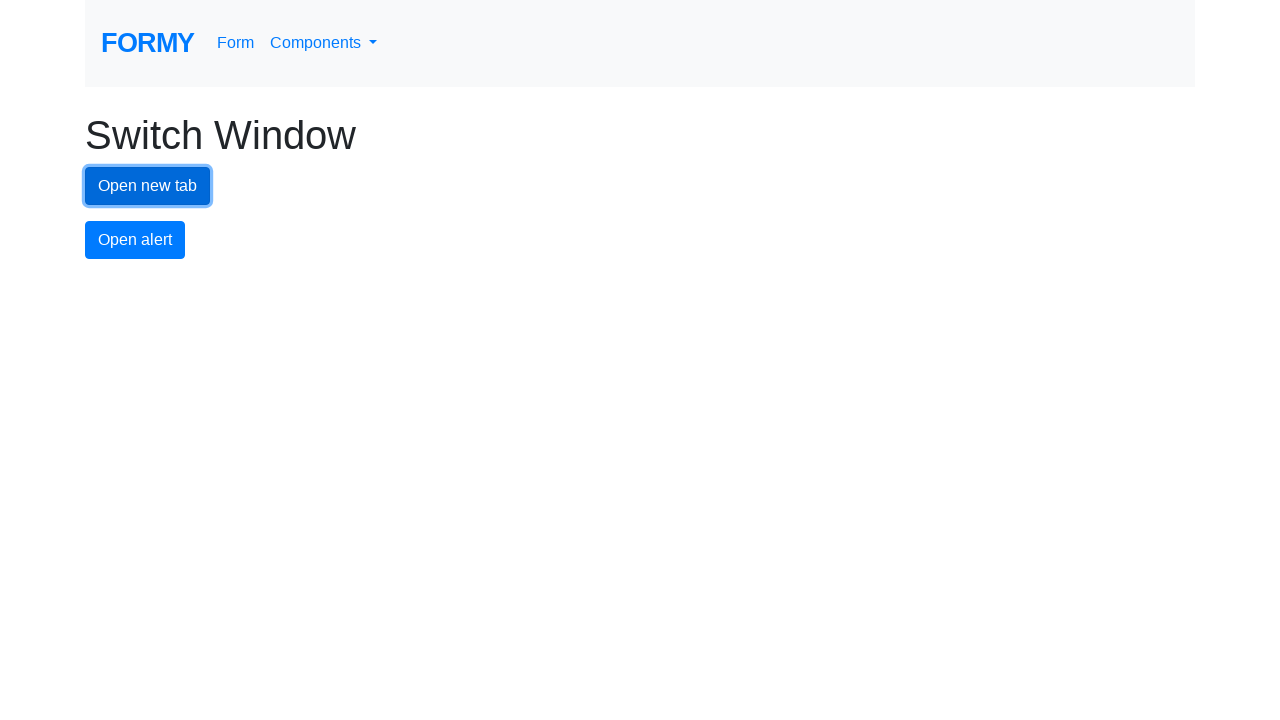

Waited 2 seconds on original tab
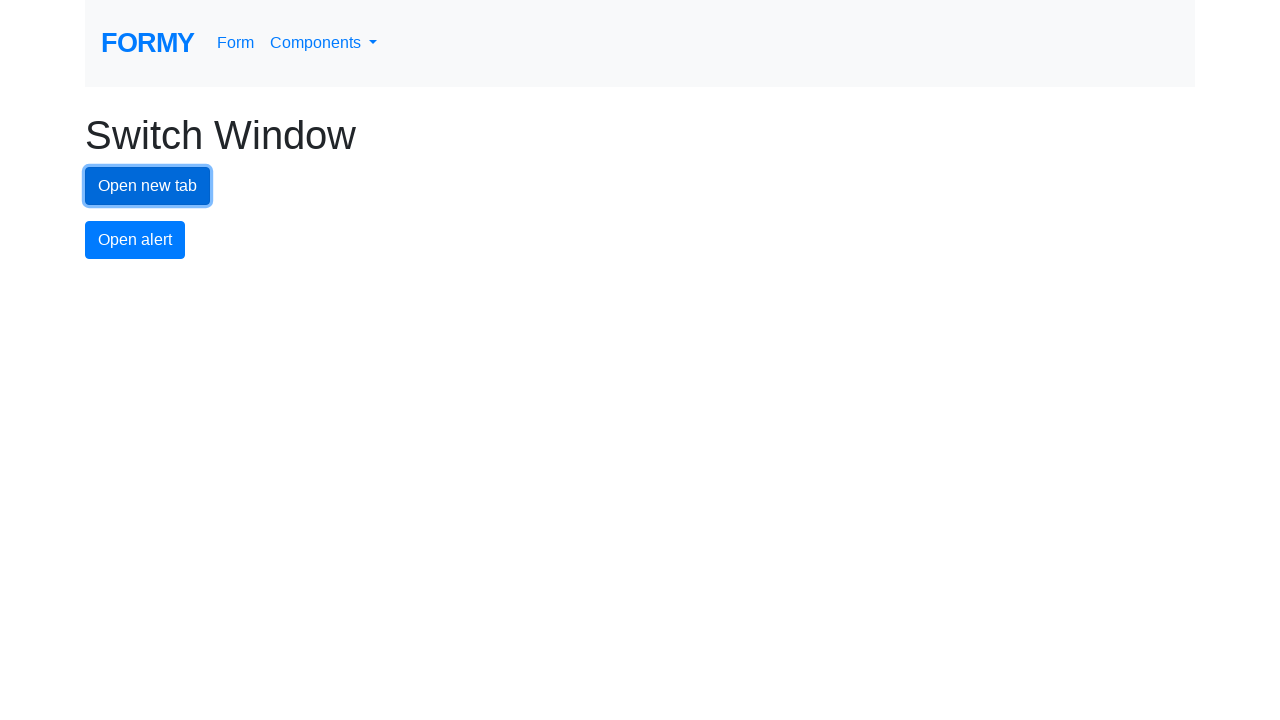

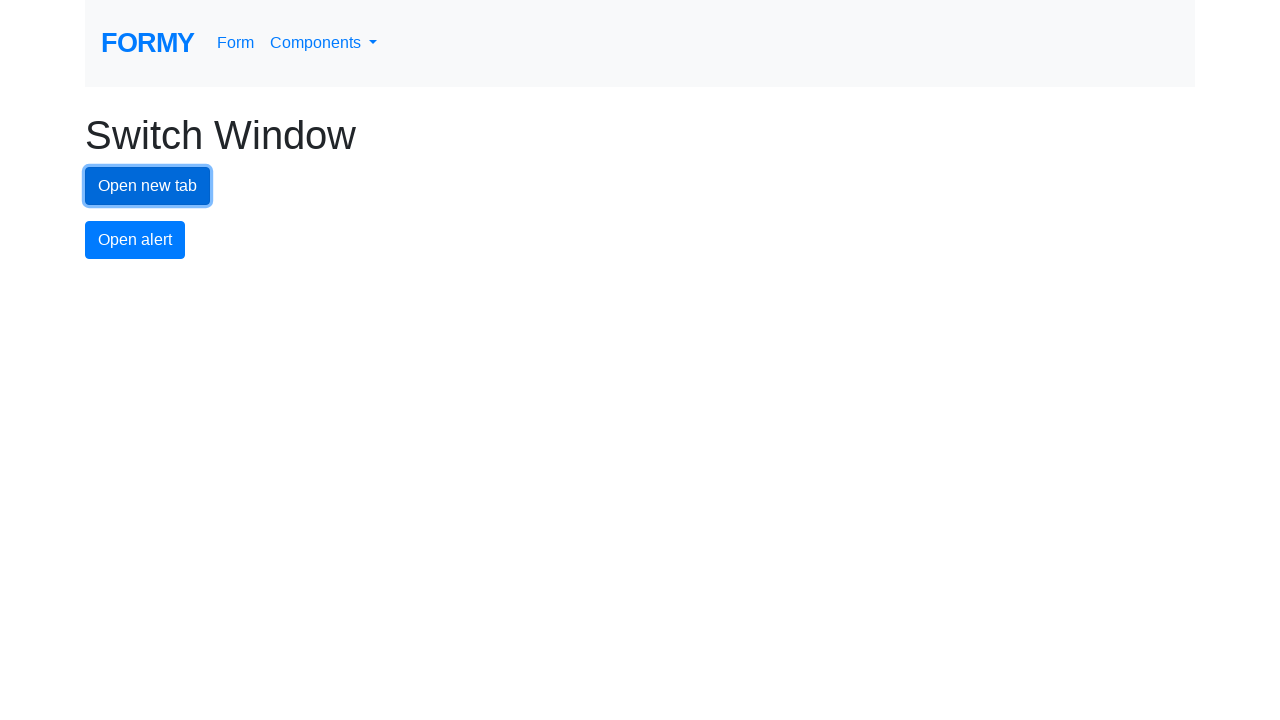